Tests a drag and drop slider by navigating to the slider demo page, setting the slider value to 95, and verifying the displayed value matches.

Starting URL: https://www.lambdatest.com/selenium-playground

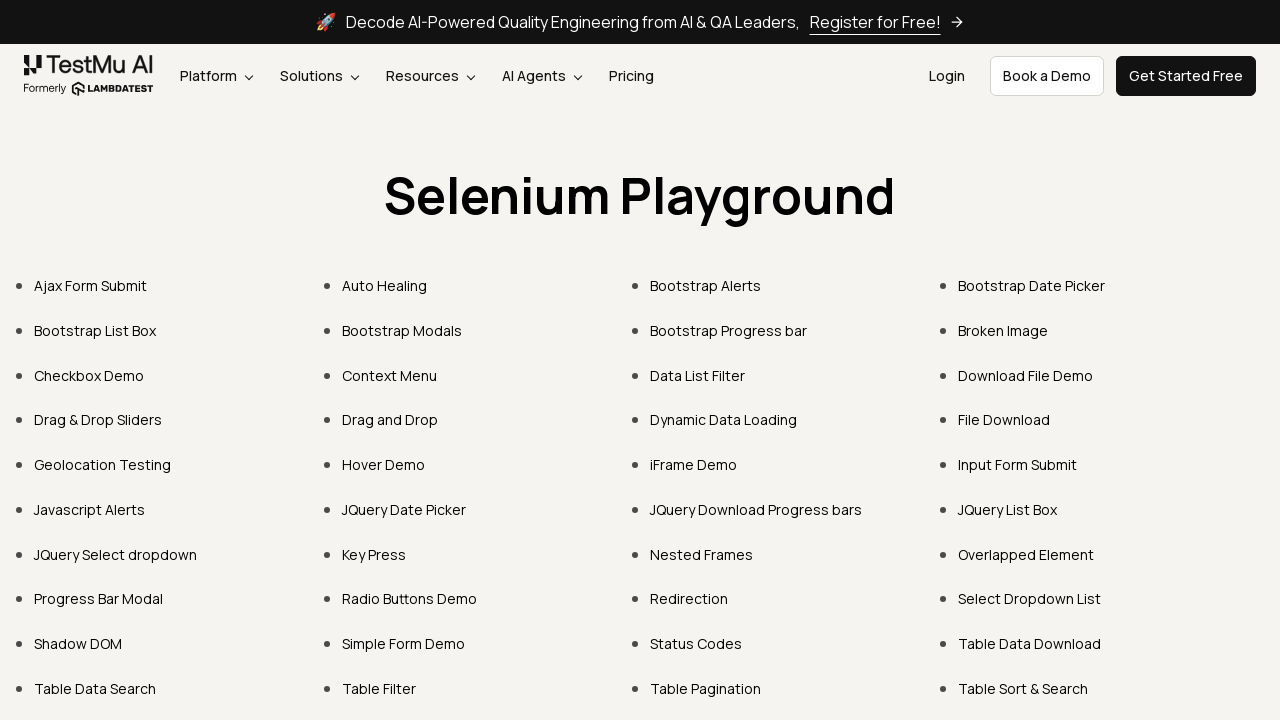

Clicked on Drag & Drop Sliders link at (98, 420) on a[href*="drag-drop-range-sliders-demo"]
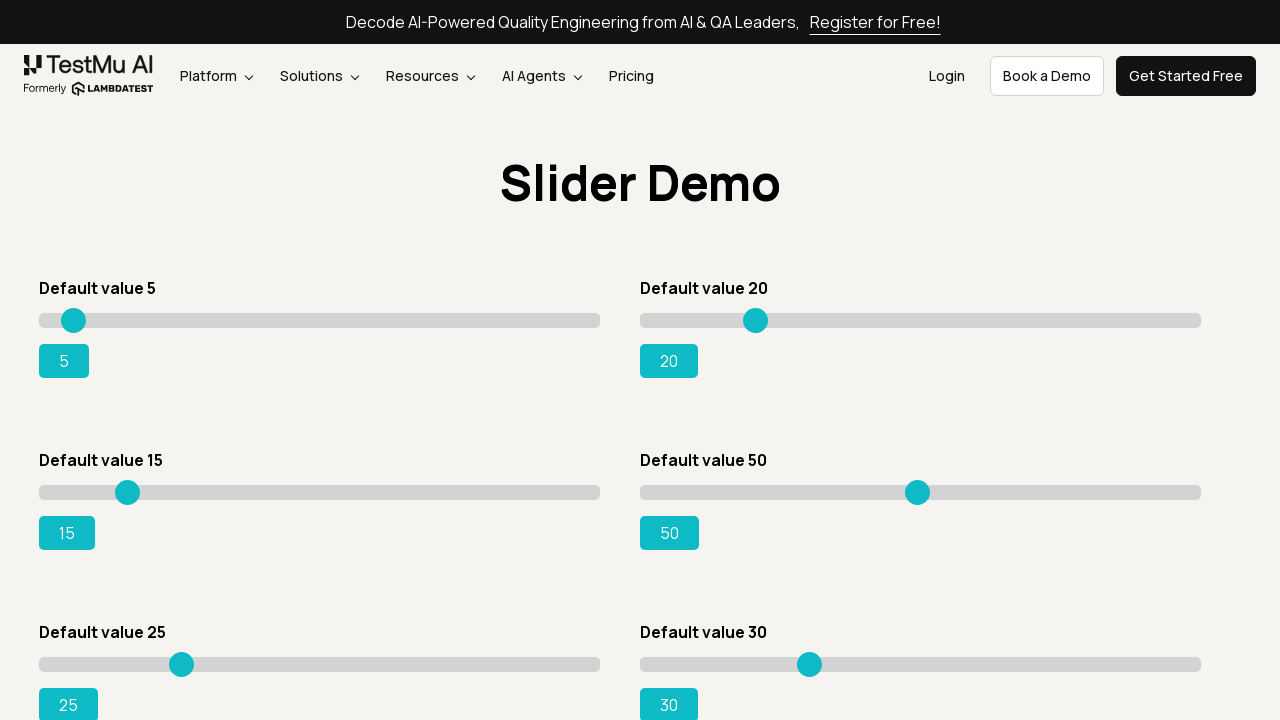

Set slider value to 95 on #slider3 >> internal:role=slider
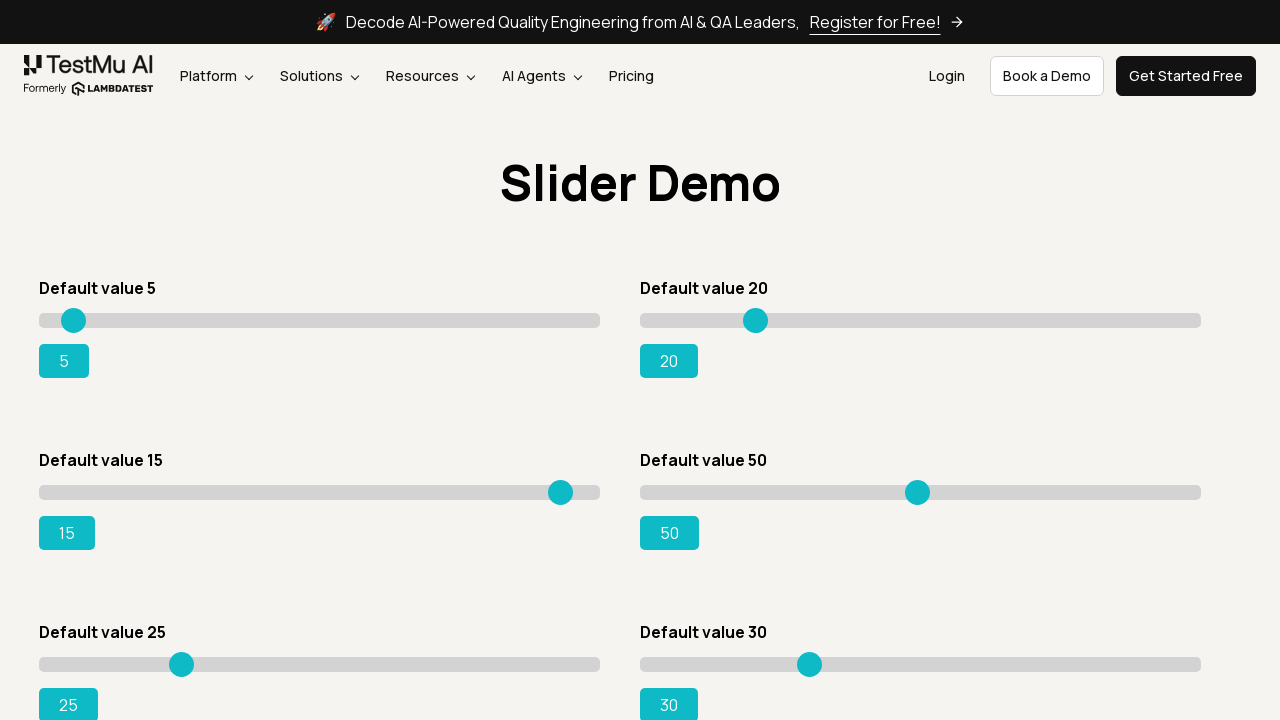

Waited for range success element to update and display the value
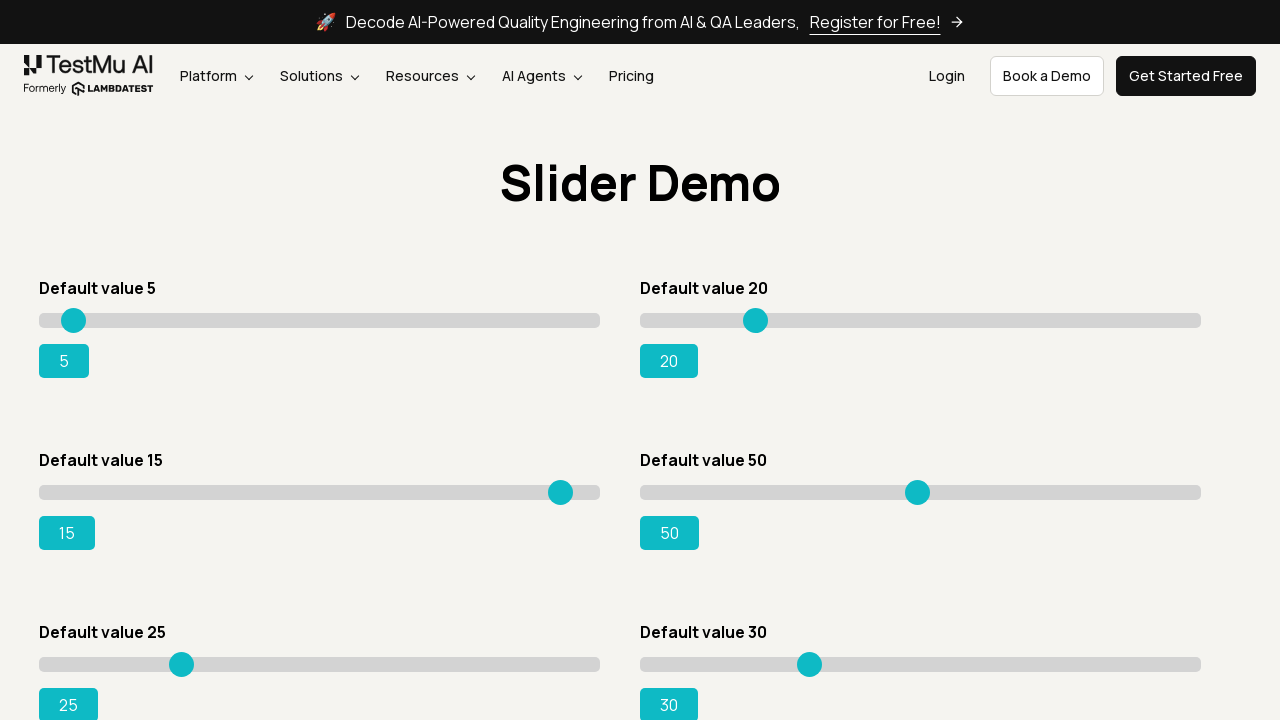

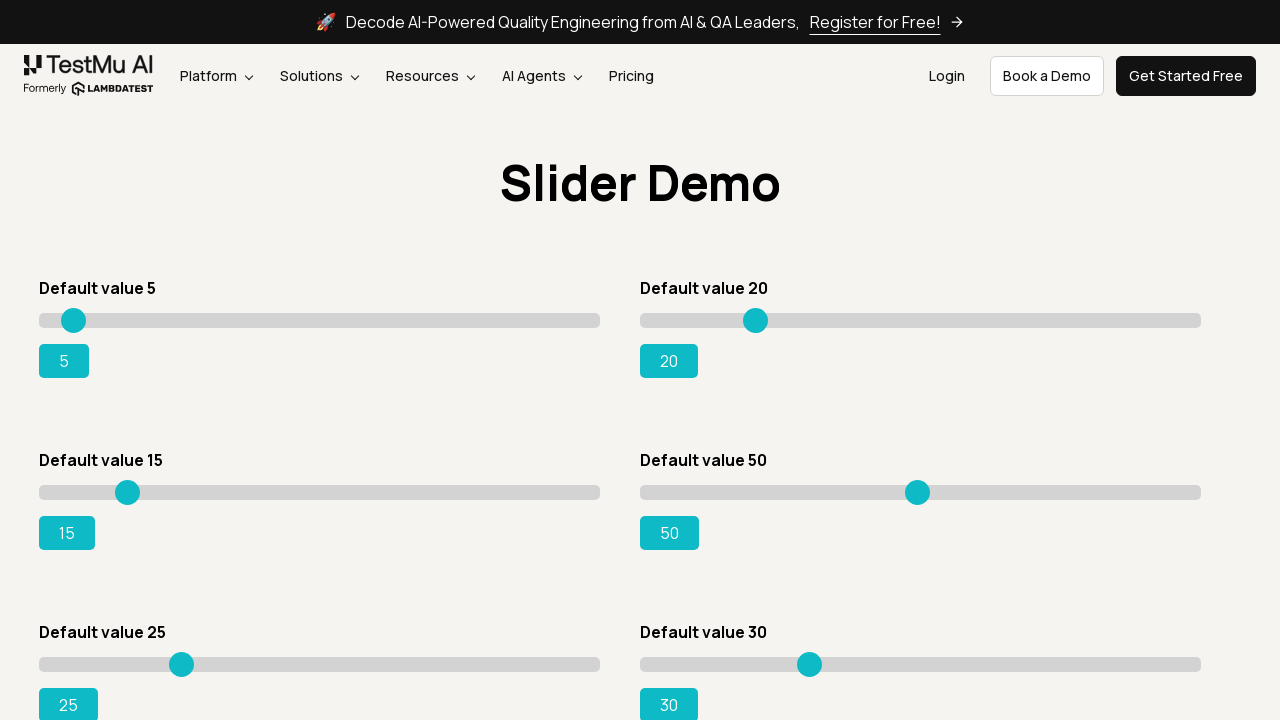